Tests keyboard actions on a text compare tool by typing text, selecting all with Ctrl+A, copying with Ctrl+C, tabbing to the next field, and pasting with Ctrl+V

Starting URL: https://gotranscript.com/text-compare

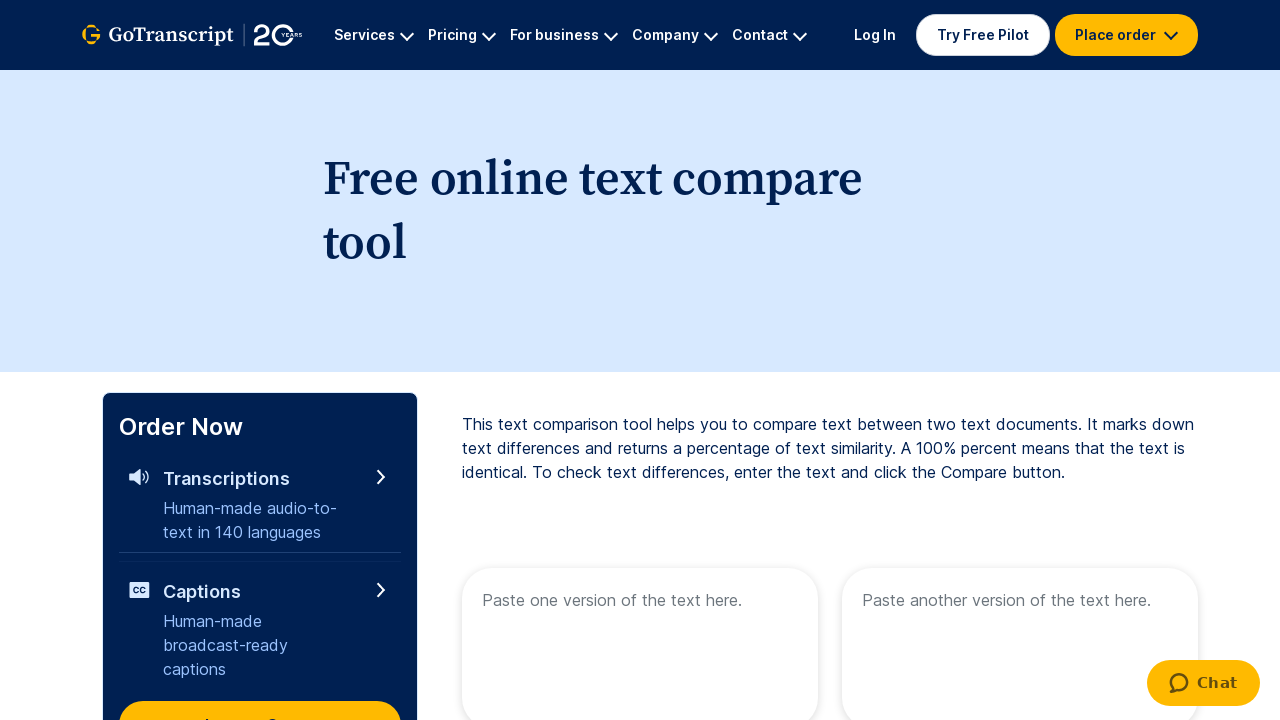

Typed 'welcome to automation' into the first text area on [name='text1']
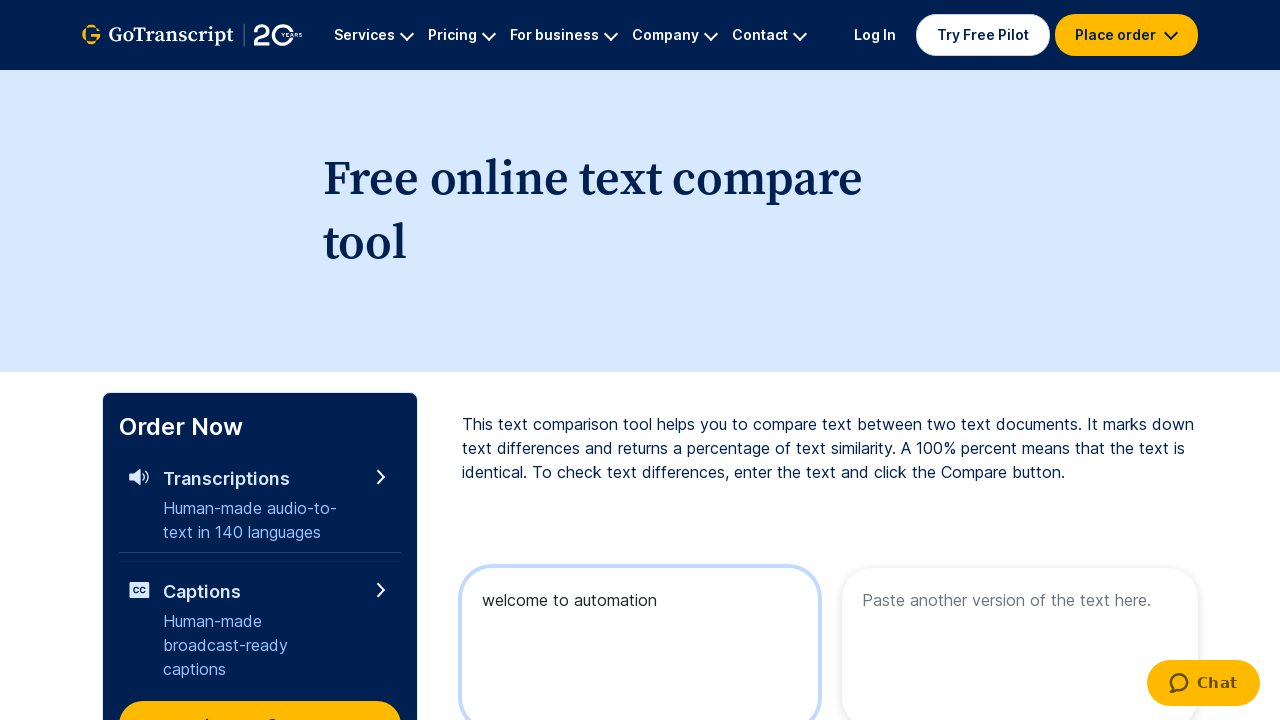

Selected all text with Ctrl+A
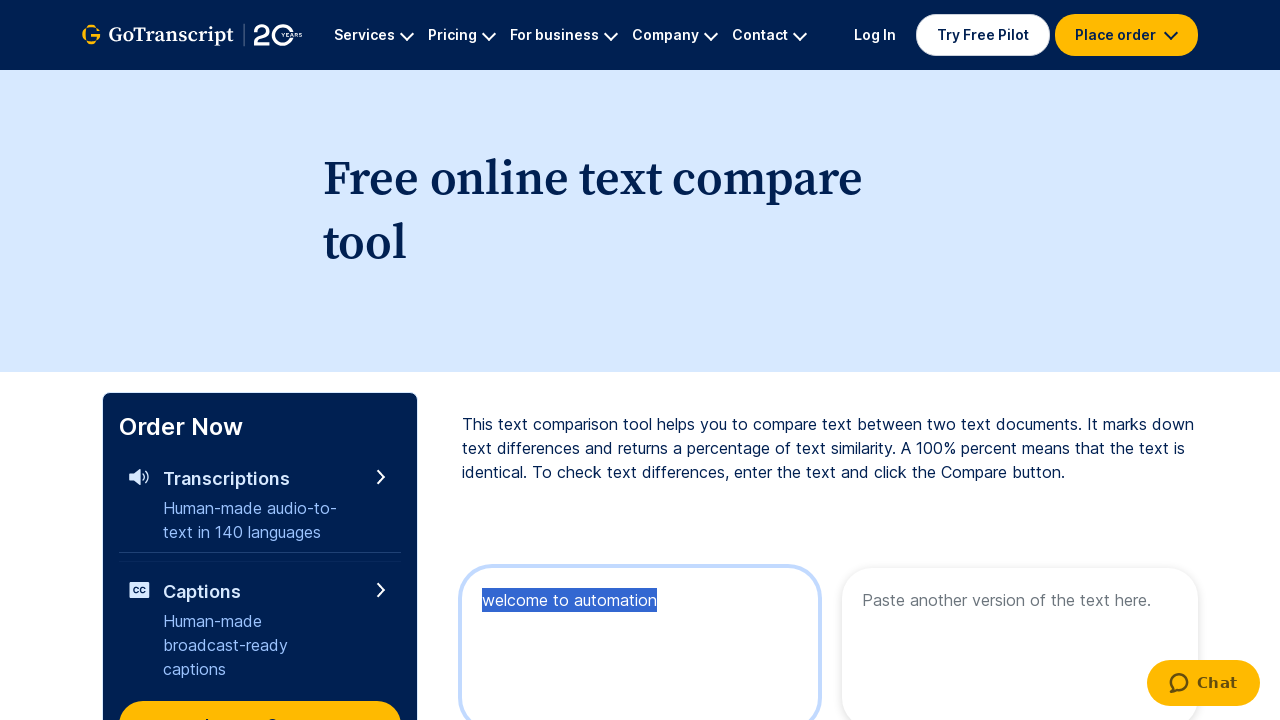

Copied selected text with Ctrl+C
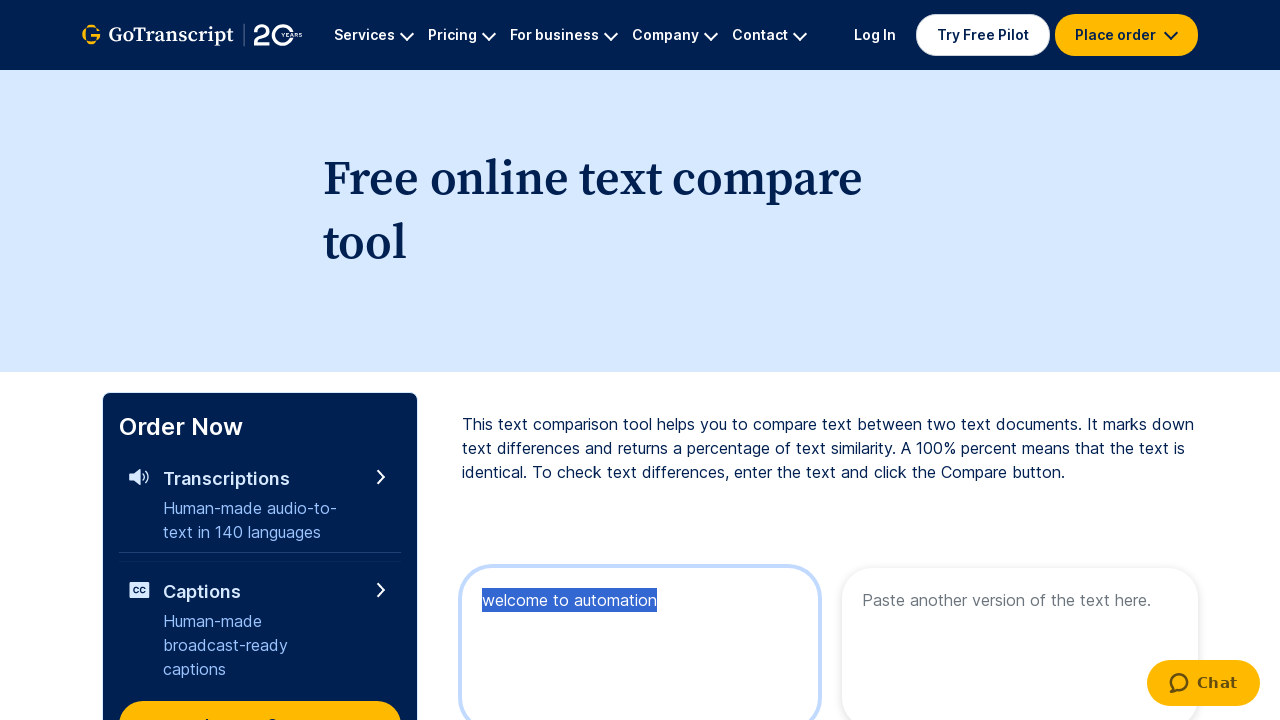

Pressed Tab key down
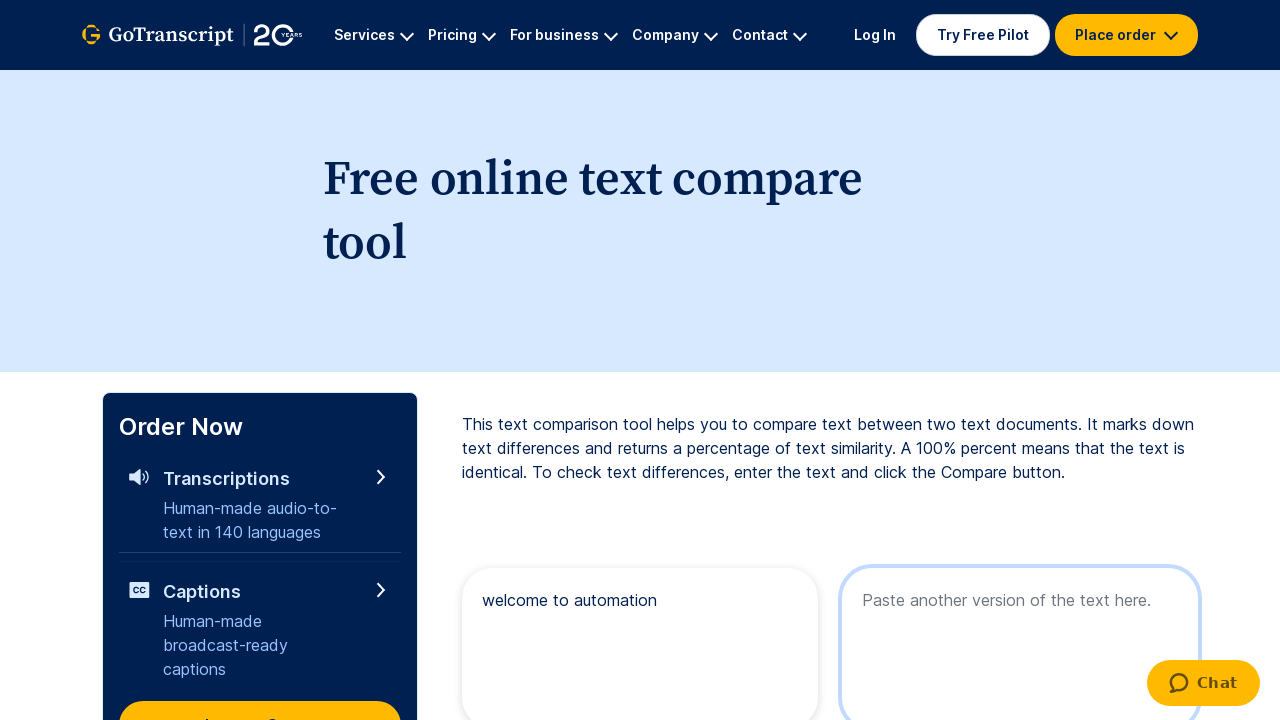

Released Tab key
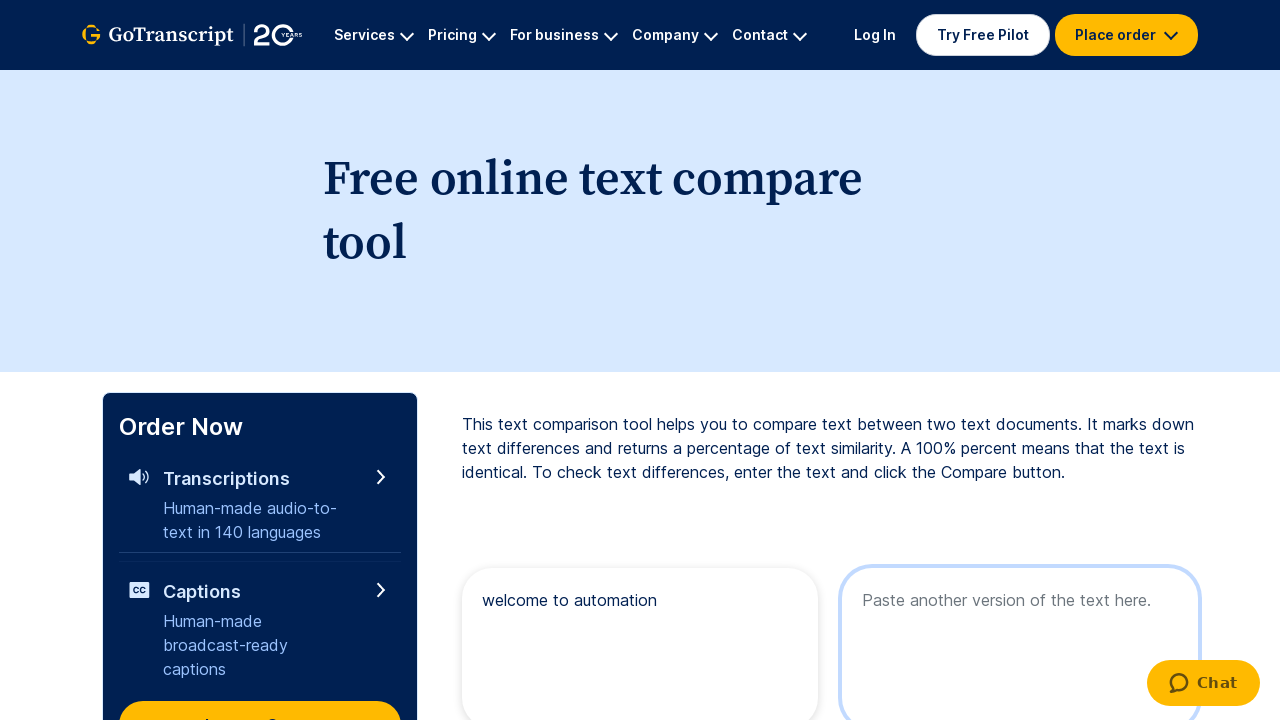

Pasted text into the second field with Ctrl+V
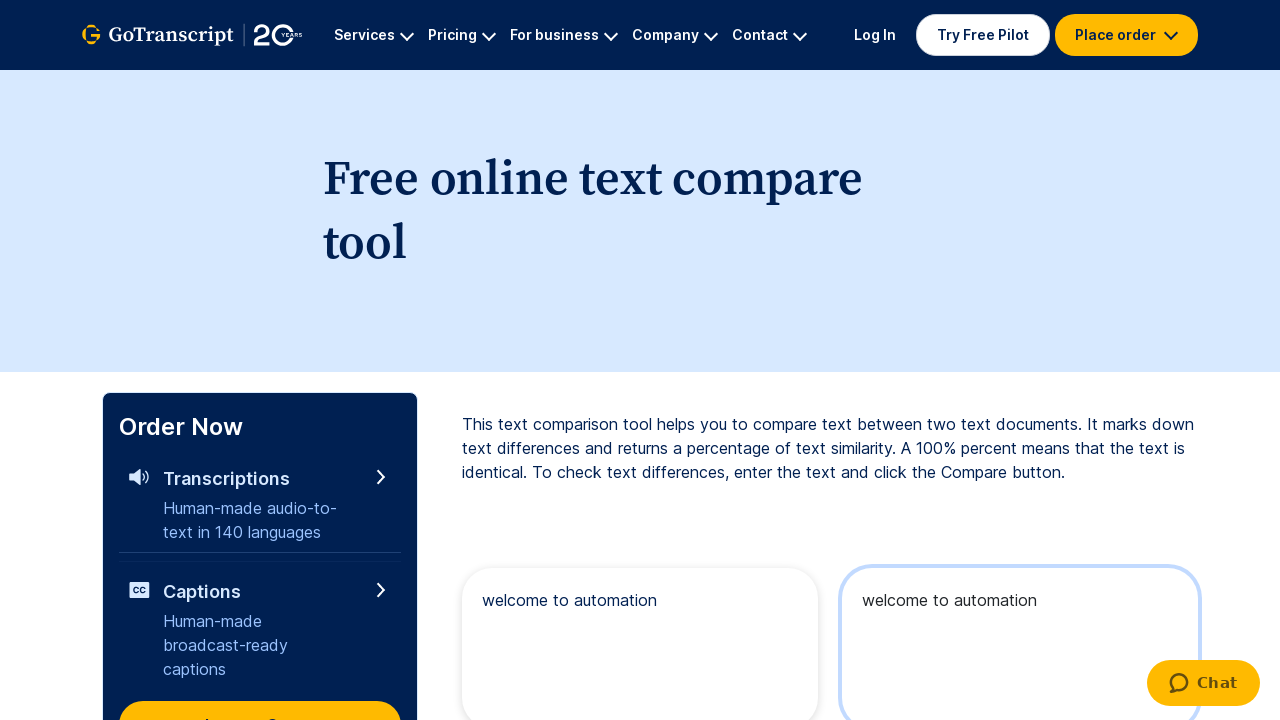

Waited 2 seconds for the action to complete
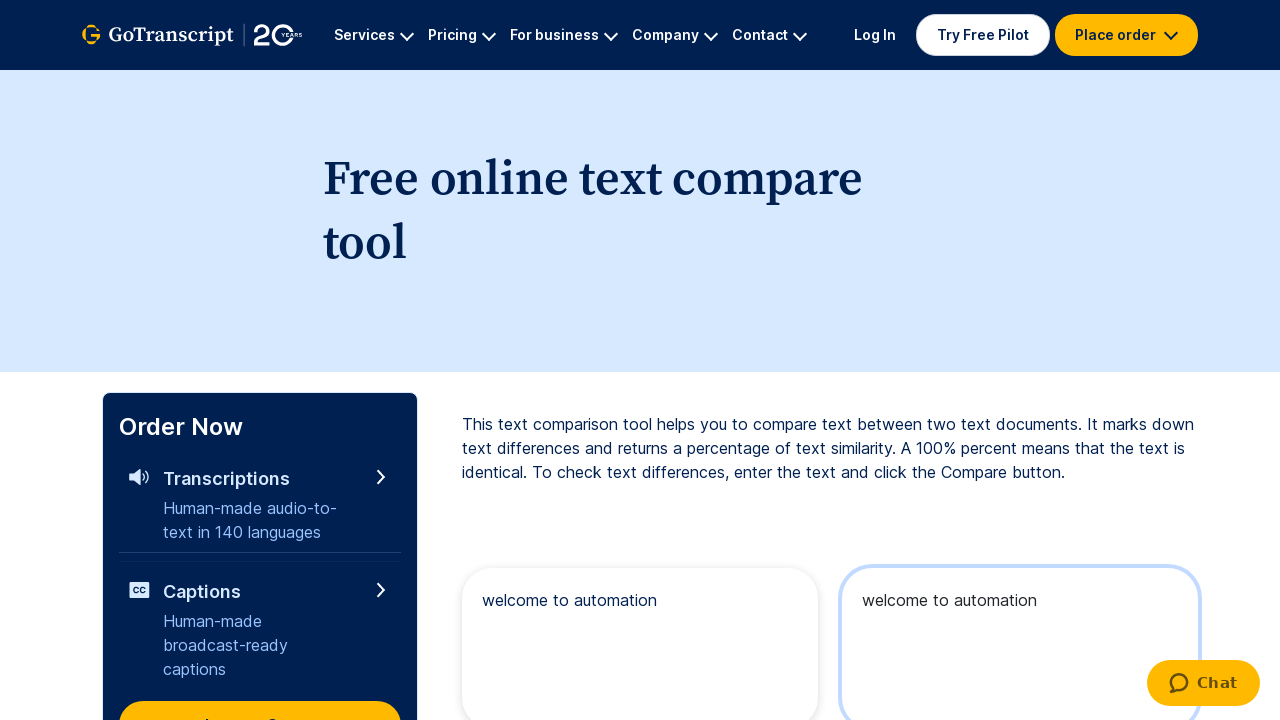

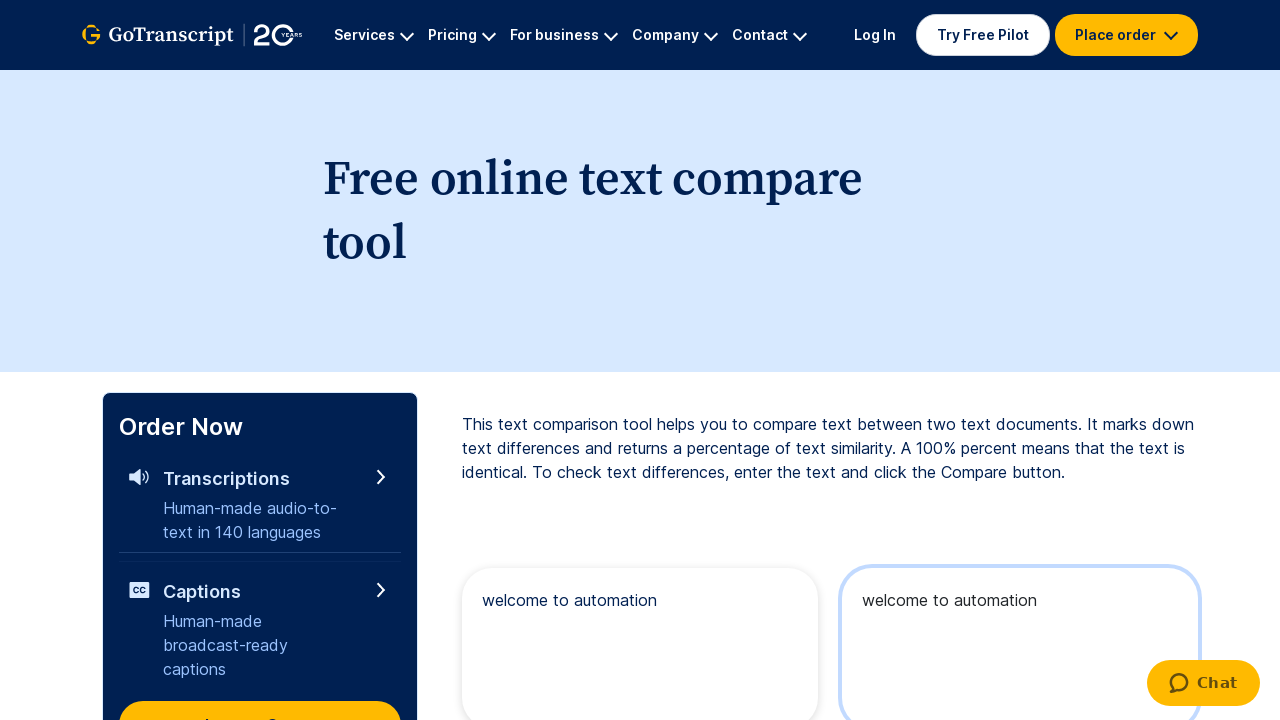